Tests W3Schools search functionality by searching for HTML Tutorial

Starting URL: https://www.w3schools.com/

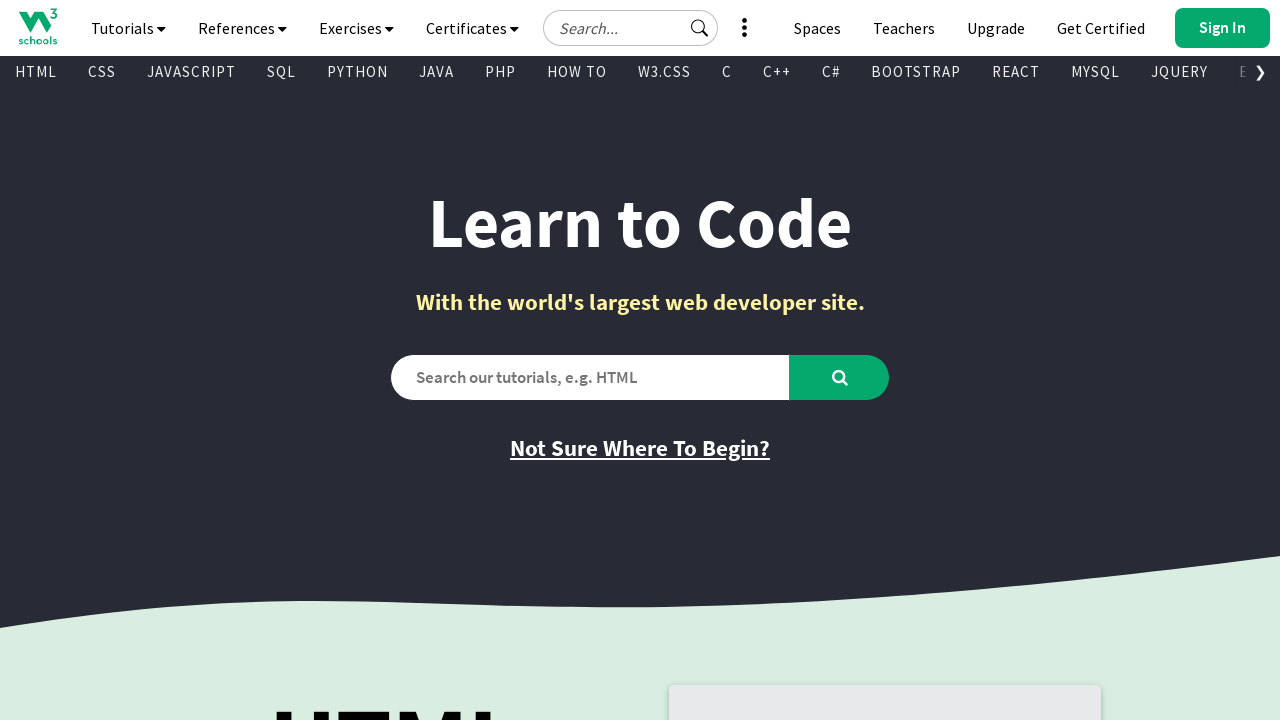

Verified initial page title is 'W3Schools Online Web Tutorials'
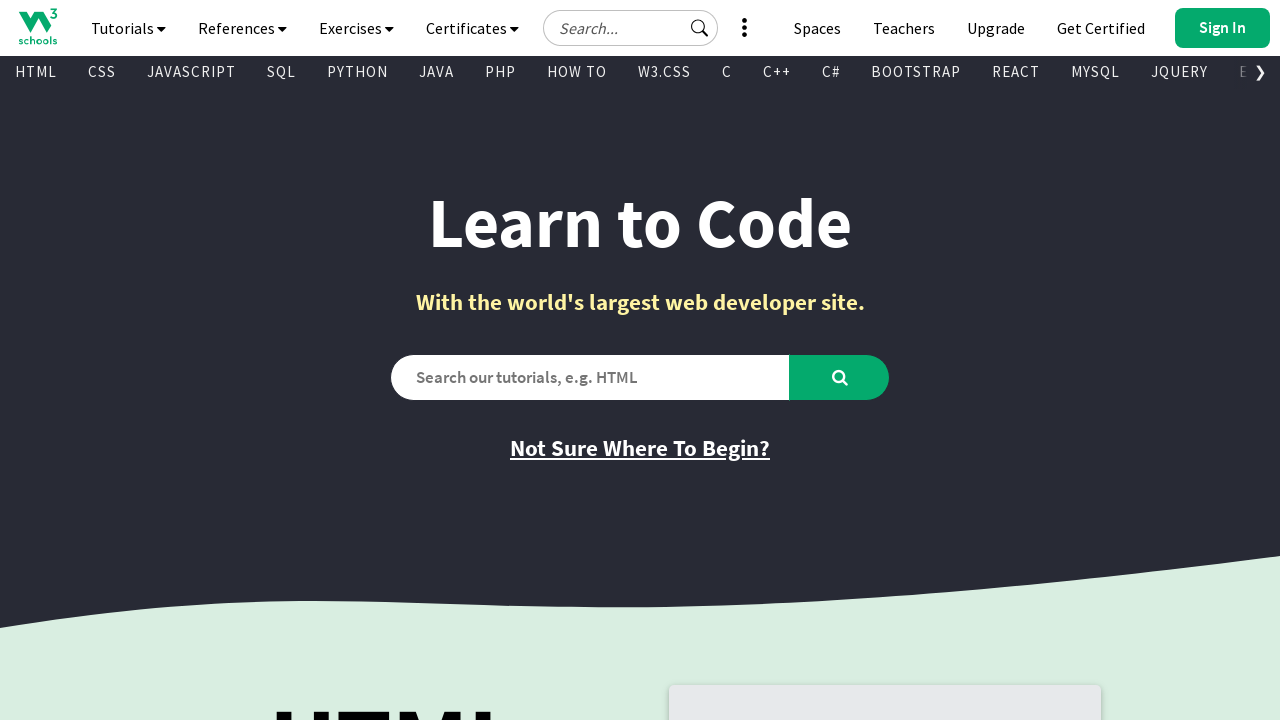

Filled search box with 'HTML Tutorial' on #search2
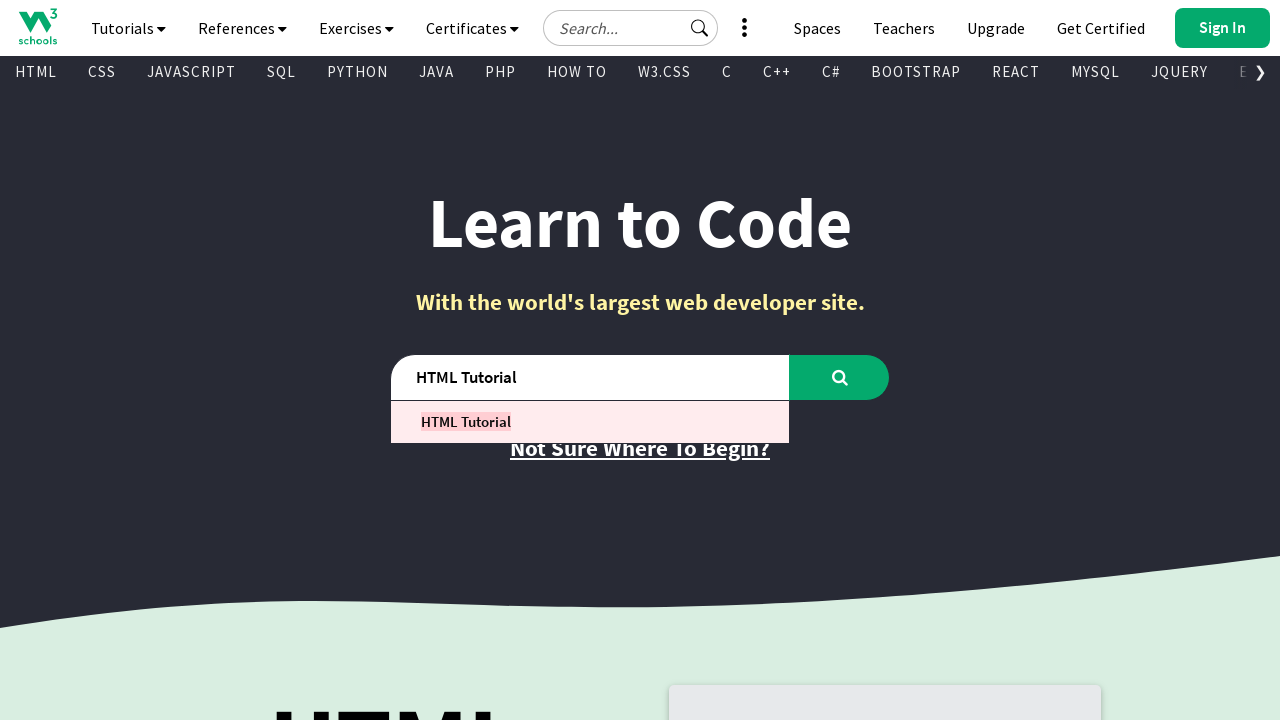

Clicked search button to search for HTML Tutorial at (840, 377) on #learntocode_searchbtn
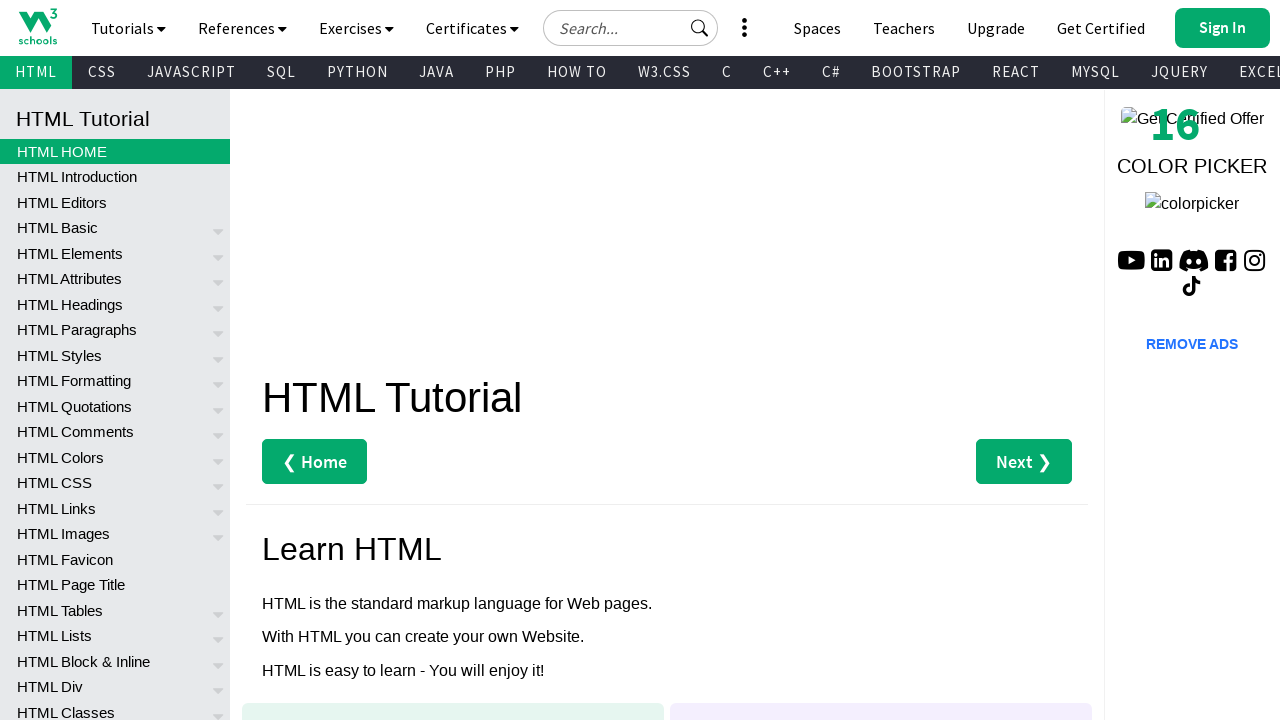

Waited for page to load after search
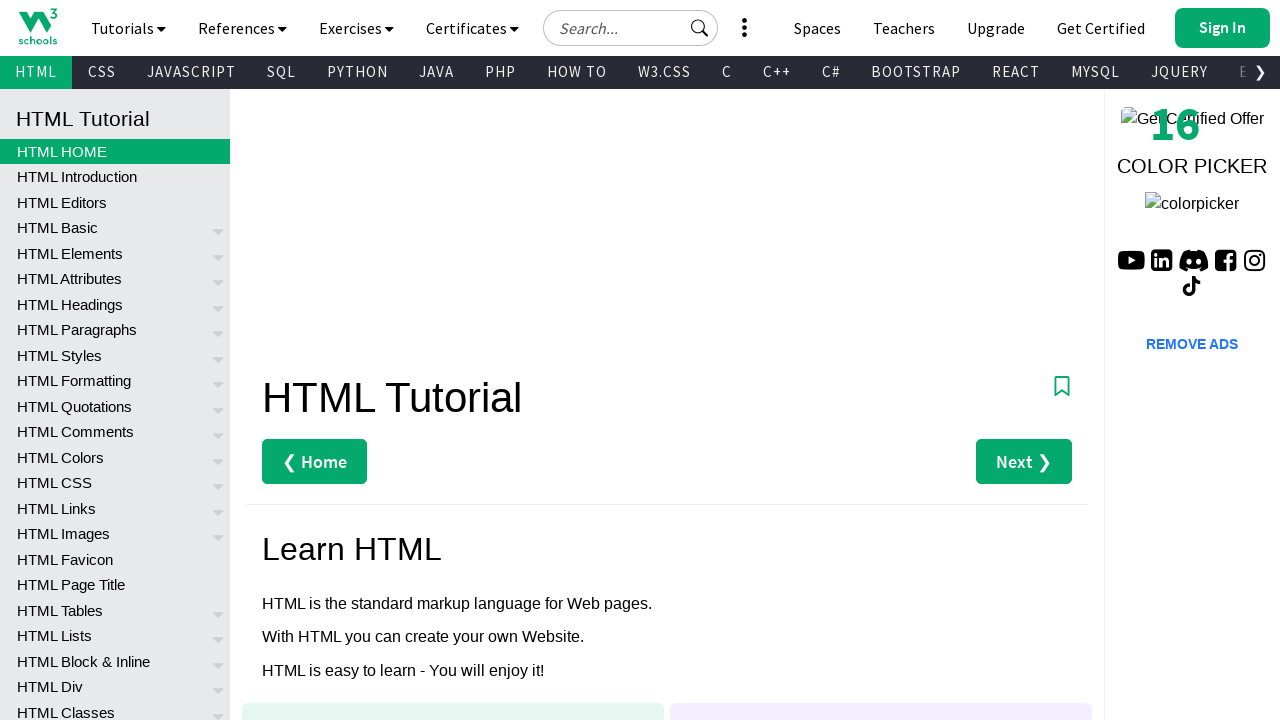

Verified page title is 'HTML Tutorial'
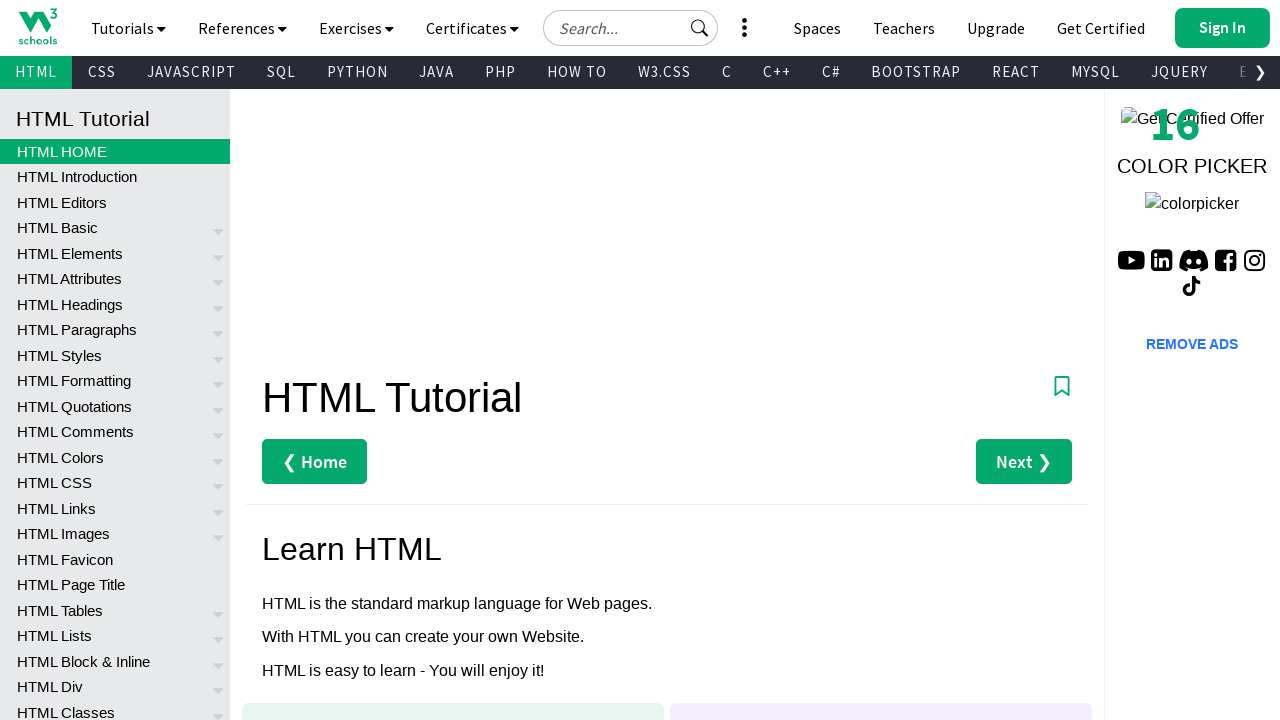

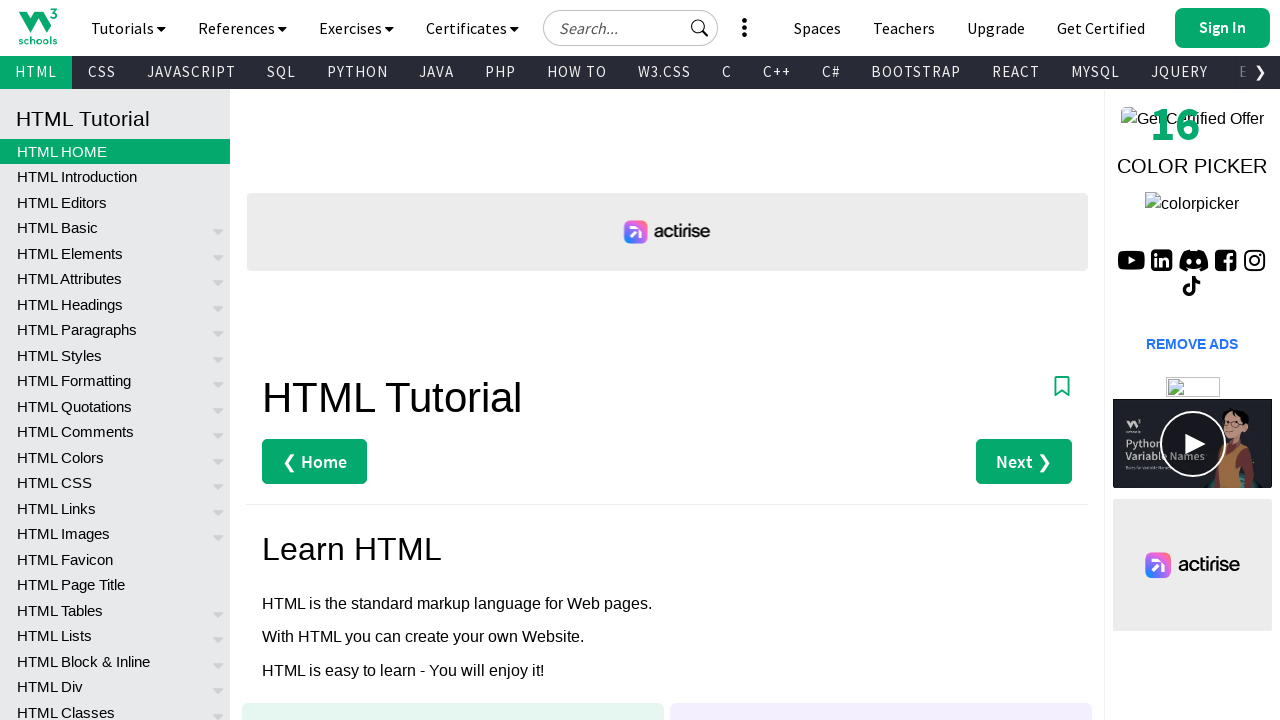